Tests menu navigation by clicking through a multi-level menu hierarchy from Music to Jazz to Modern options

Starting URL: https://seleniumui.moderntester.pl/menu-item.php

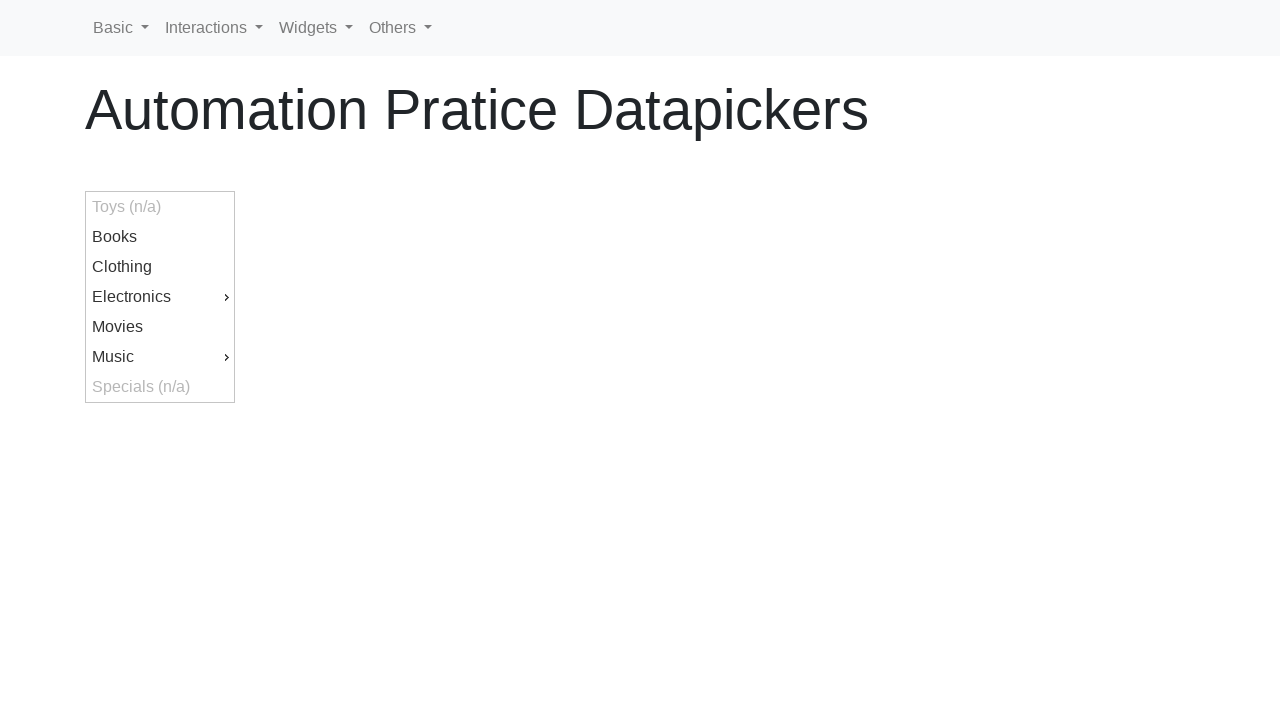

Clicked on Music option in the menu at (160, 357) on text=Music
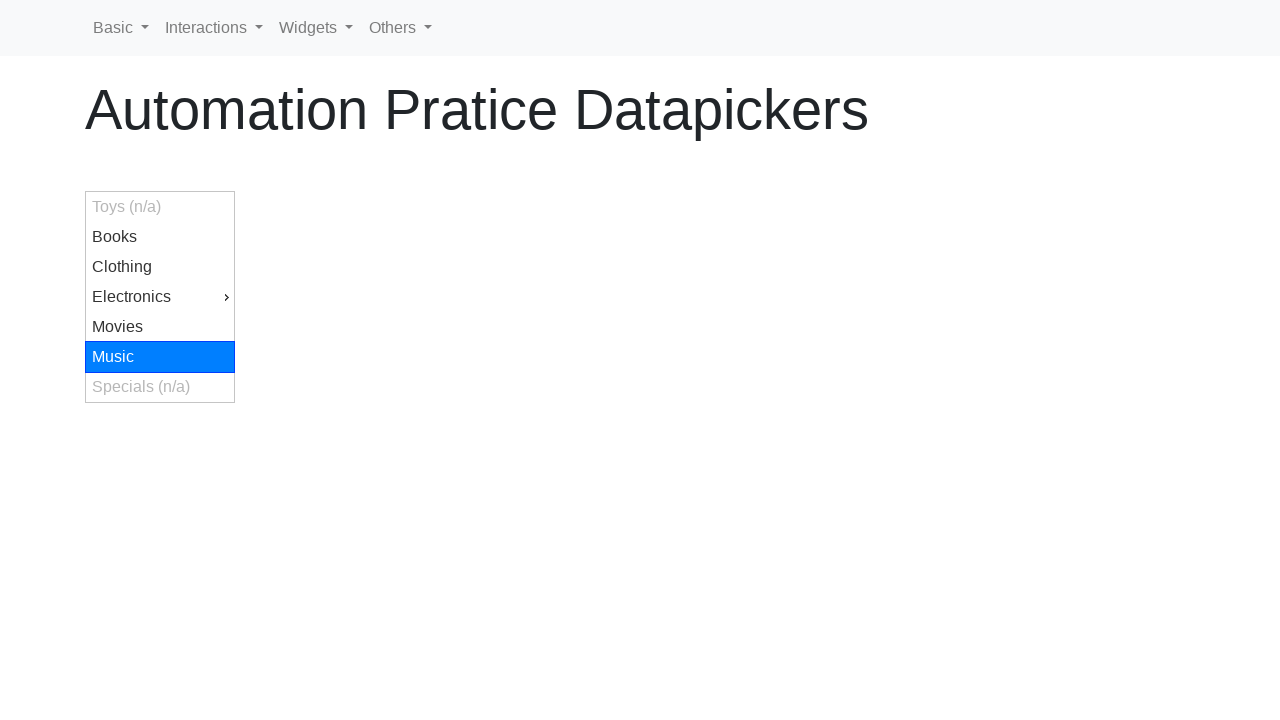

Jazz option became visible
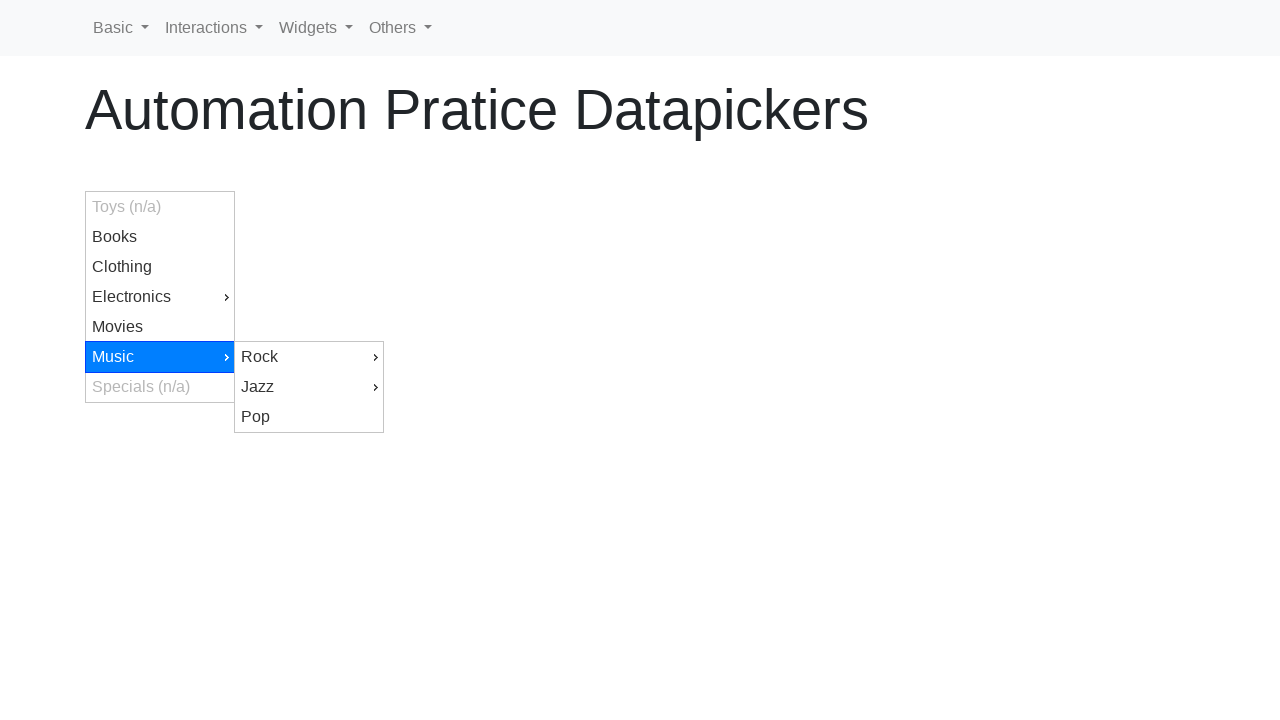

Clicked on Jazz option in the submenu at (309, 387) on text=Jazz
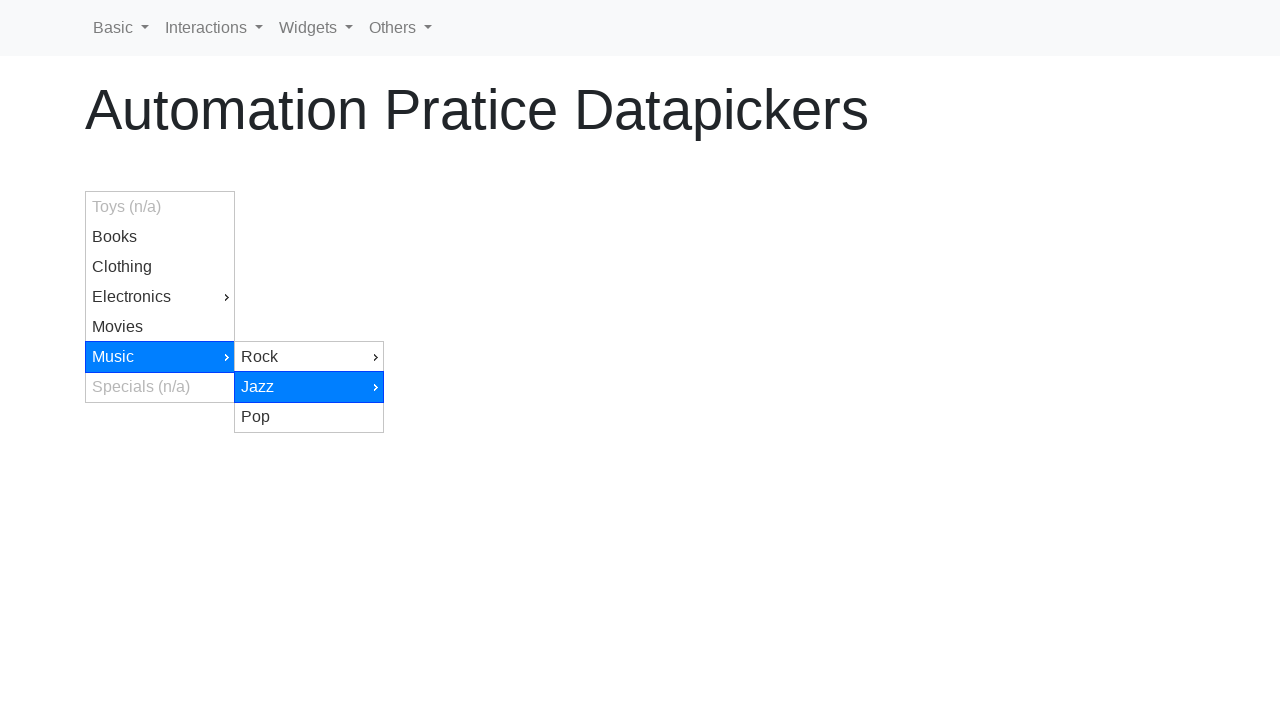

Modern option became visible
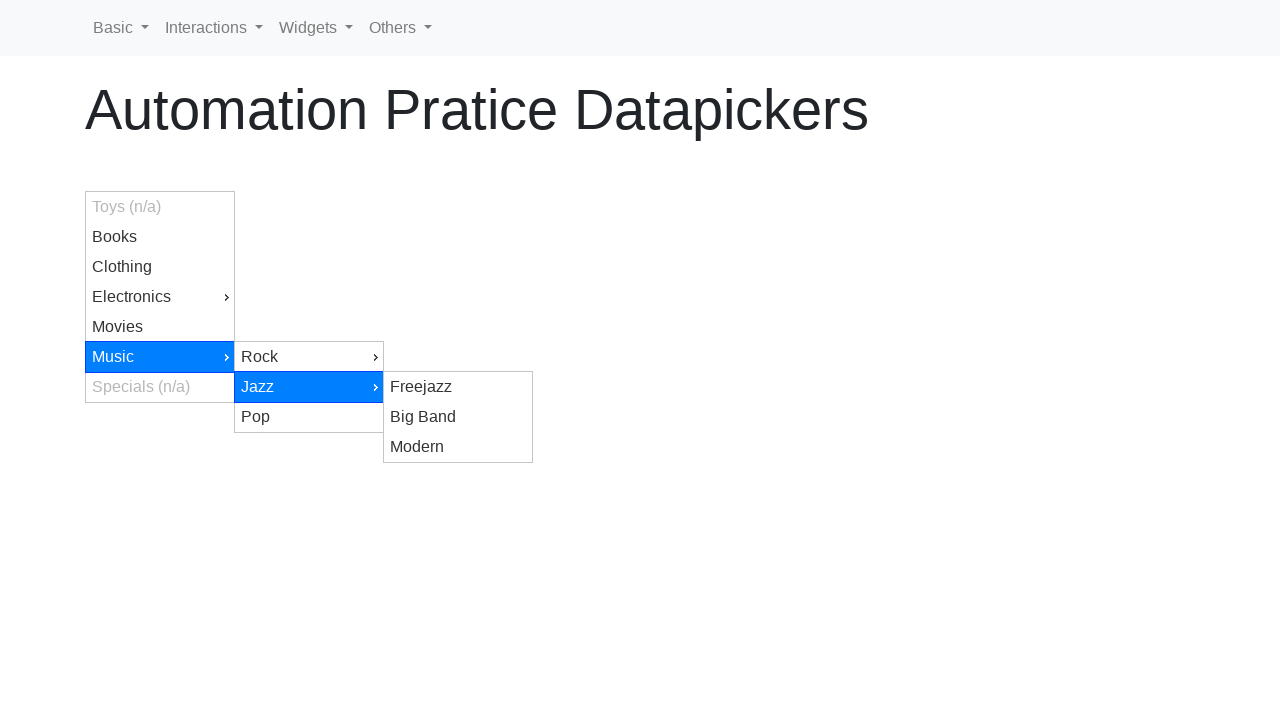

Clicked on Modern option in the submenu at (458, 447) on text=Modern
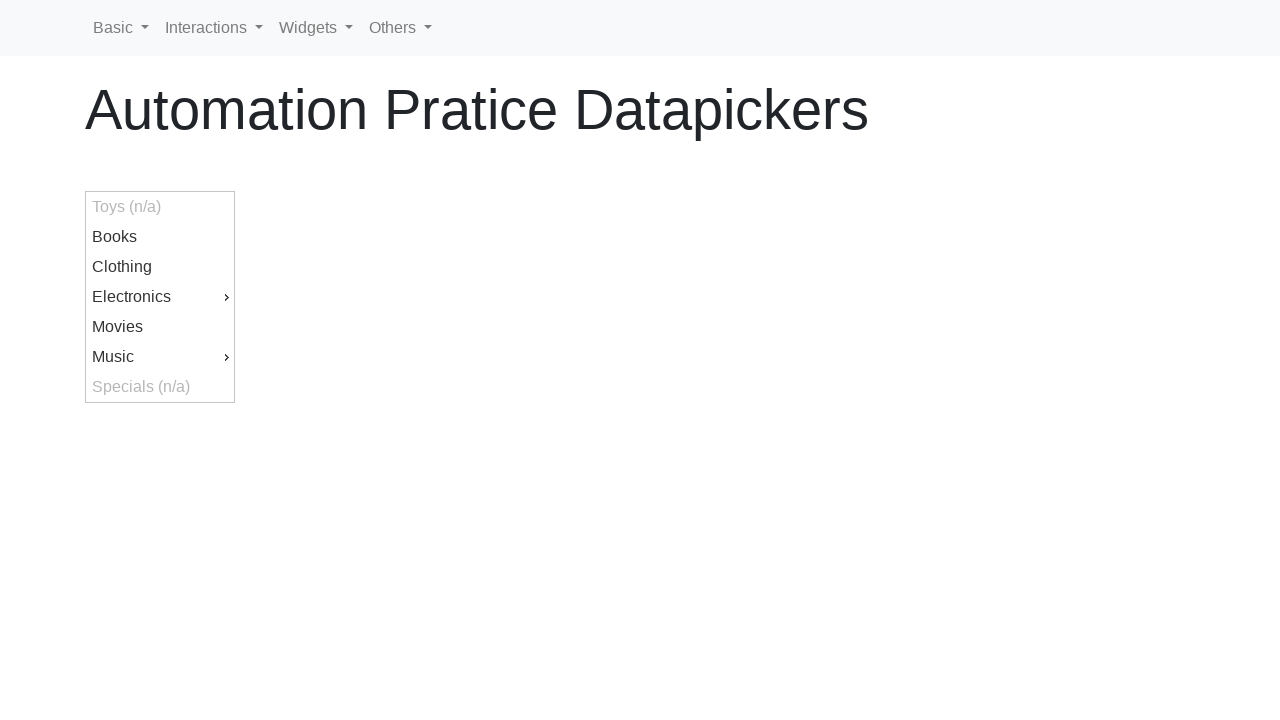

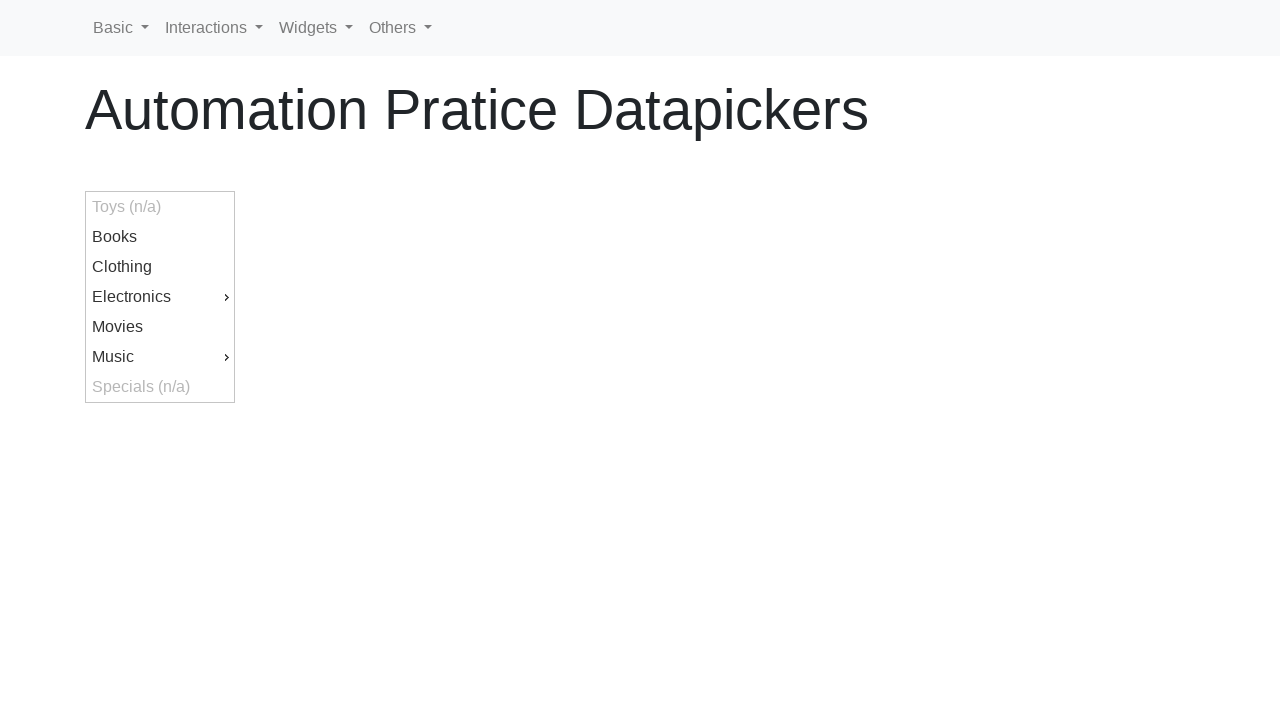